Tests that clicking Clear completed removes all completed items from the list

Starting URL: https://demo.playwright.dev/todomvc

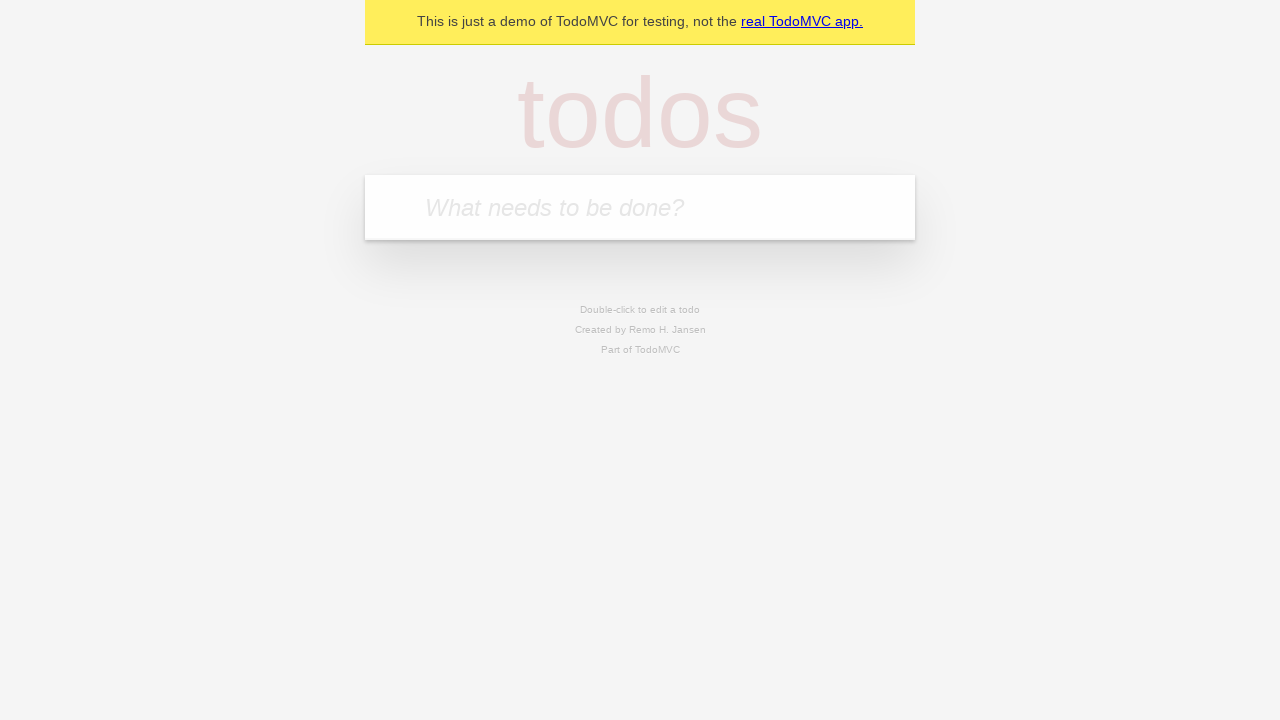

Filled todo input with 'buy some cheese' on internal:attr=[placeholder="What needs to be done?"i]
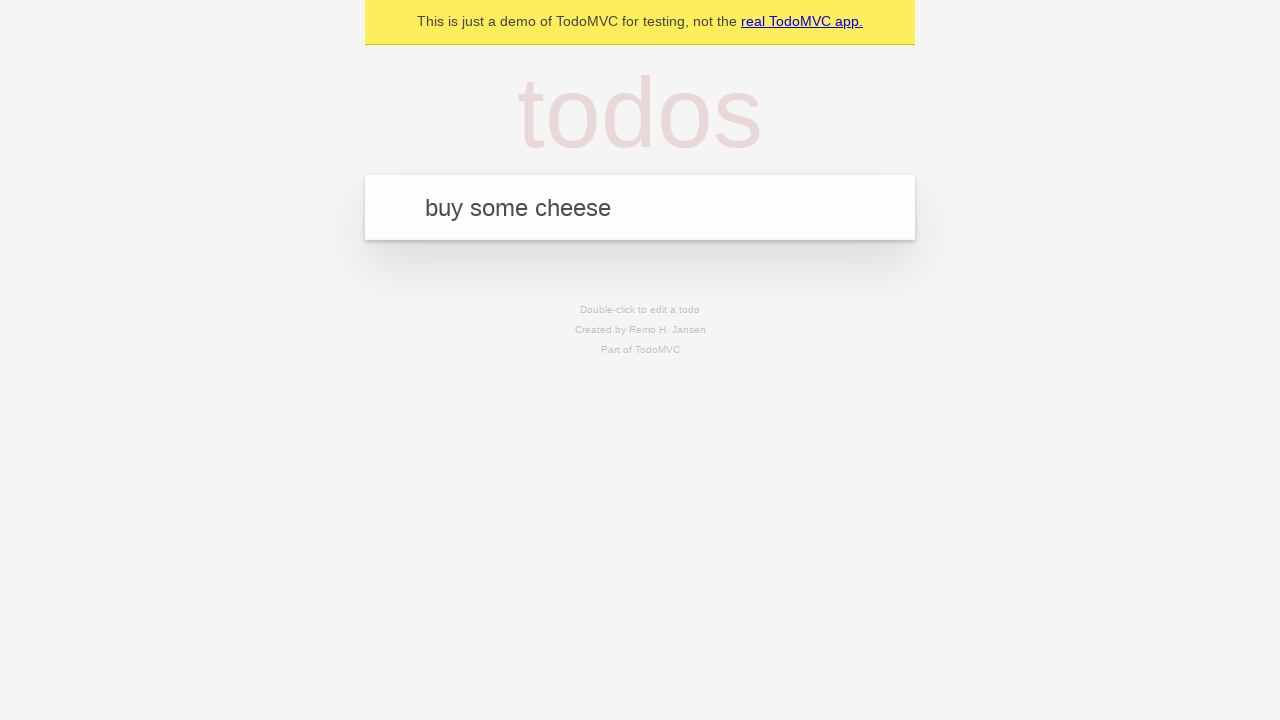

Pressed Enter to add first todo item on internal:attr=[placeholder="What needs to be done?"i]
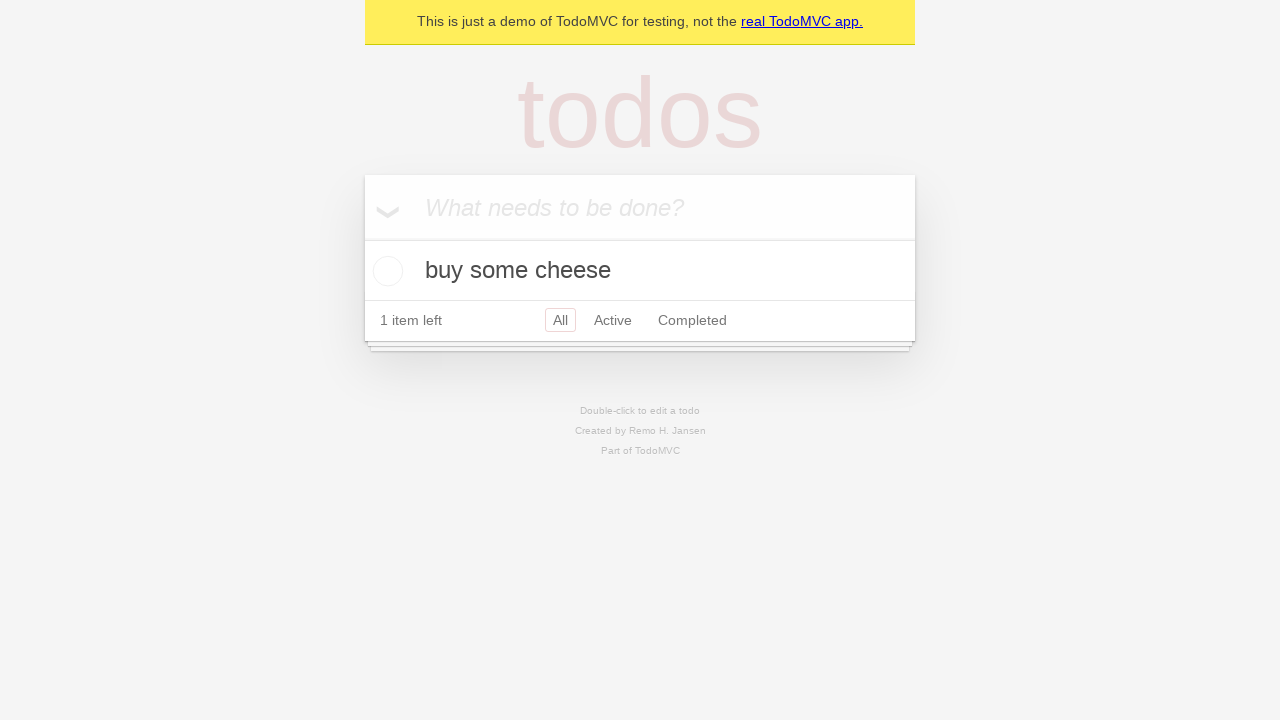

Filled todo input with 'feed the cat' on internal:attr=[placeholder="What needs to be done?"i]
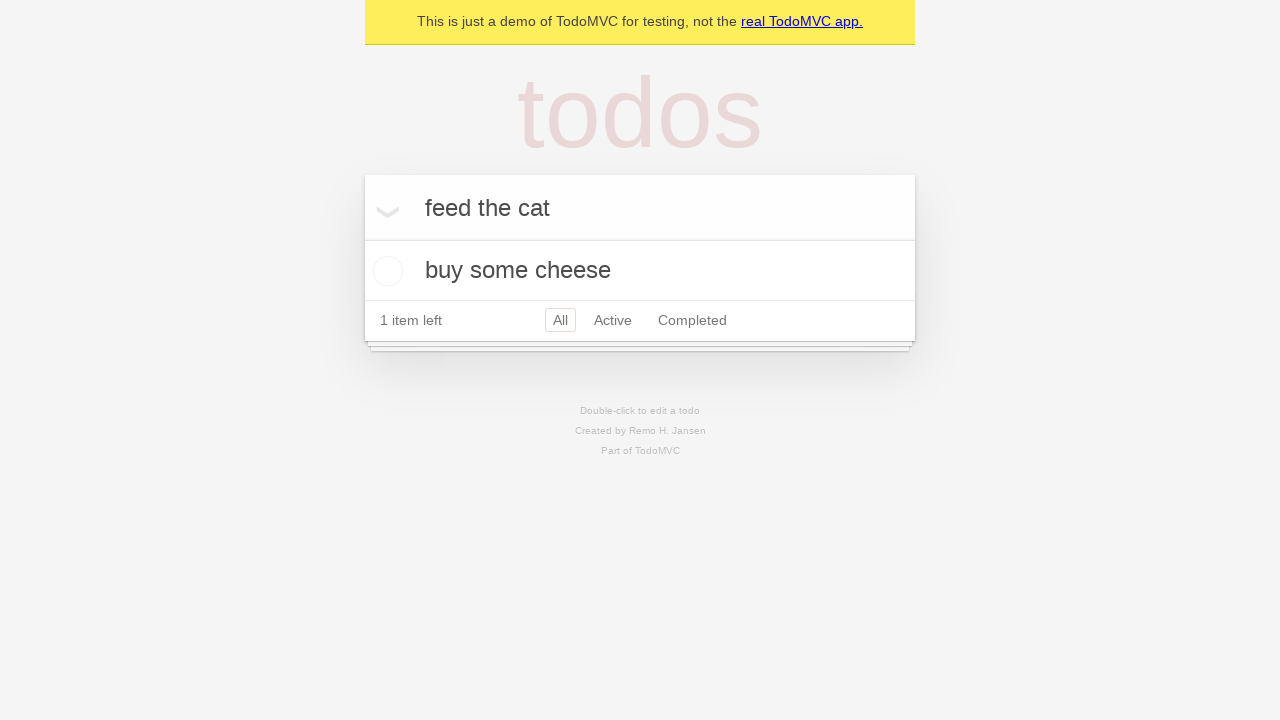

Pressed Enter to add second todo item on internal:attr=[placeholder="What needs to be done?"i]
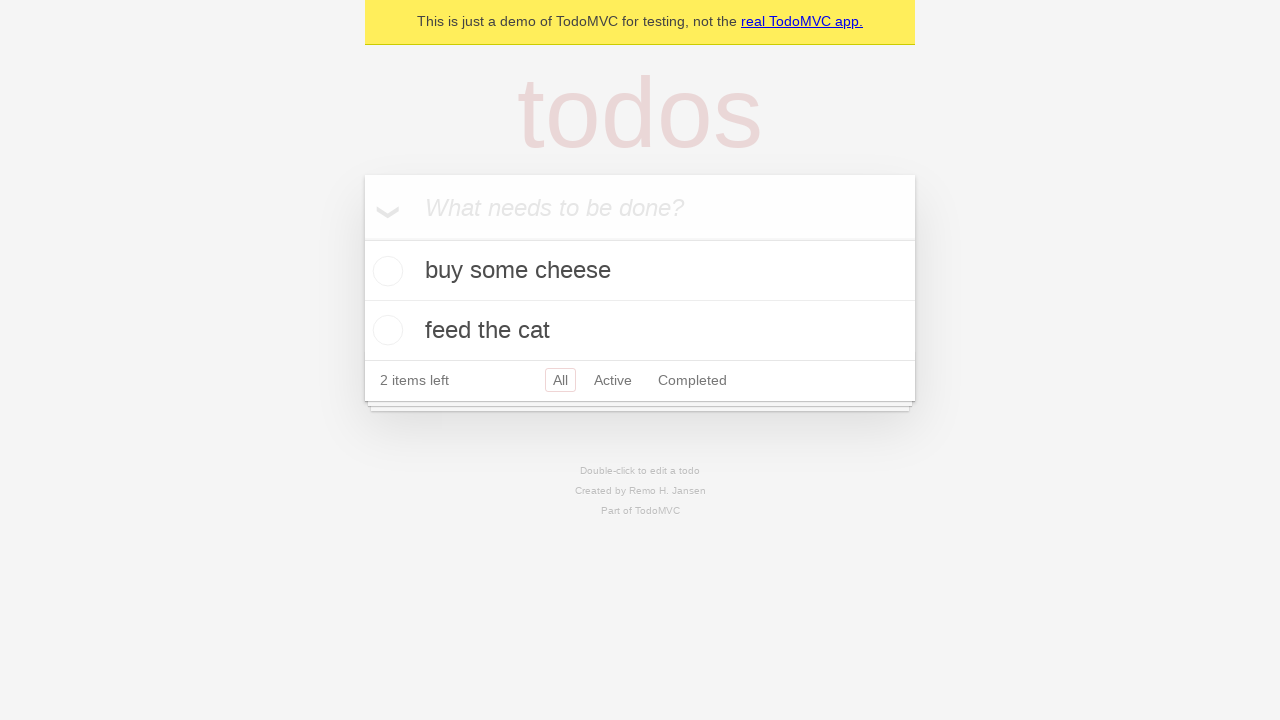

Filled todo input with 'book a doctors appointment' on internal:attr=[placeholder="What needs to be done?"i]
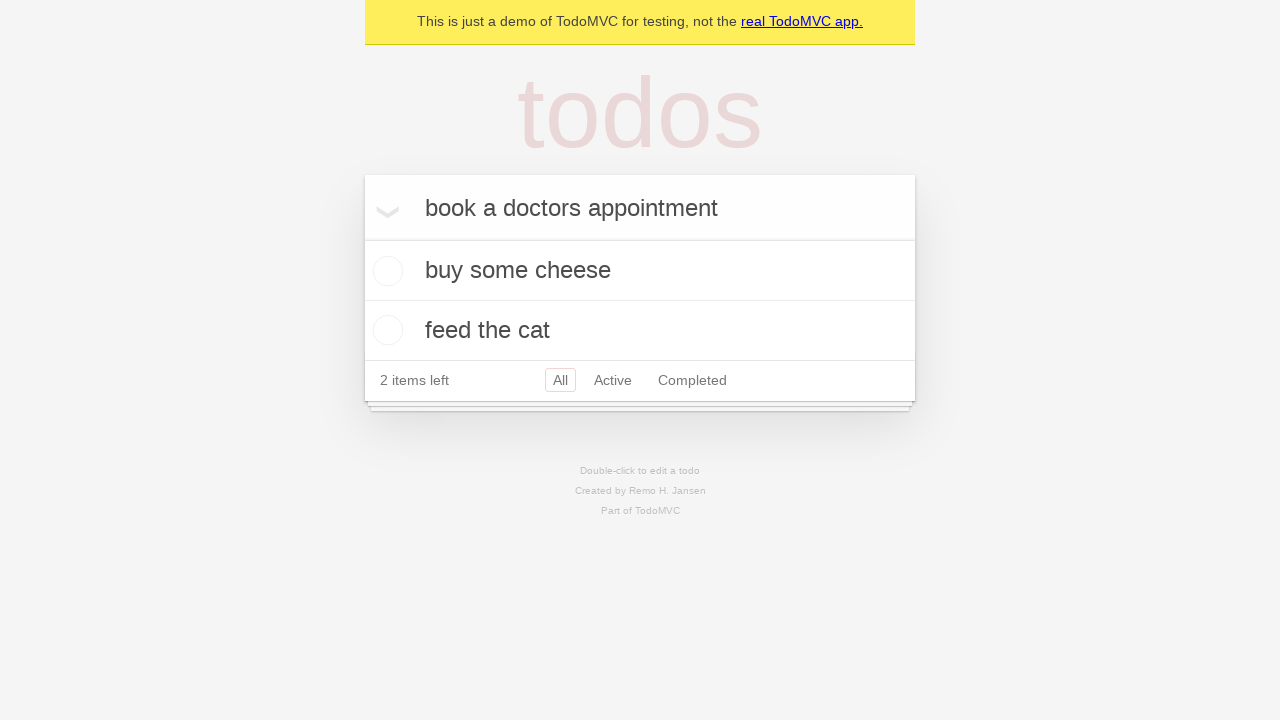

Pressed Enter to add third todo item on internal:attr=[placeholder="What needs to be done?"i]
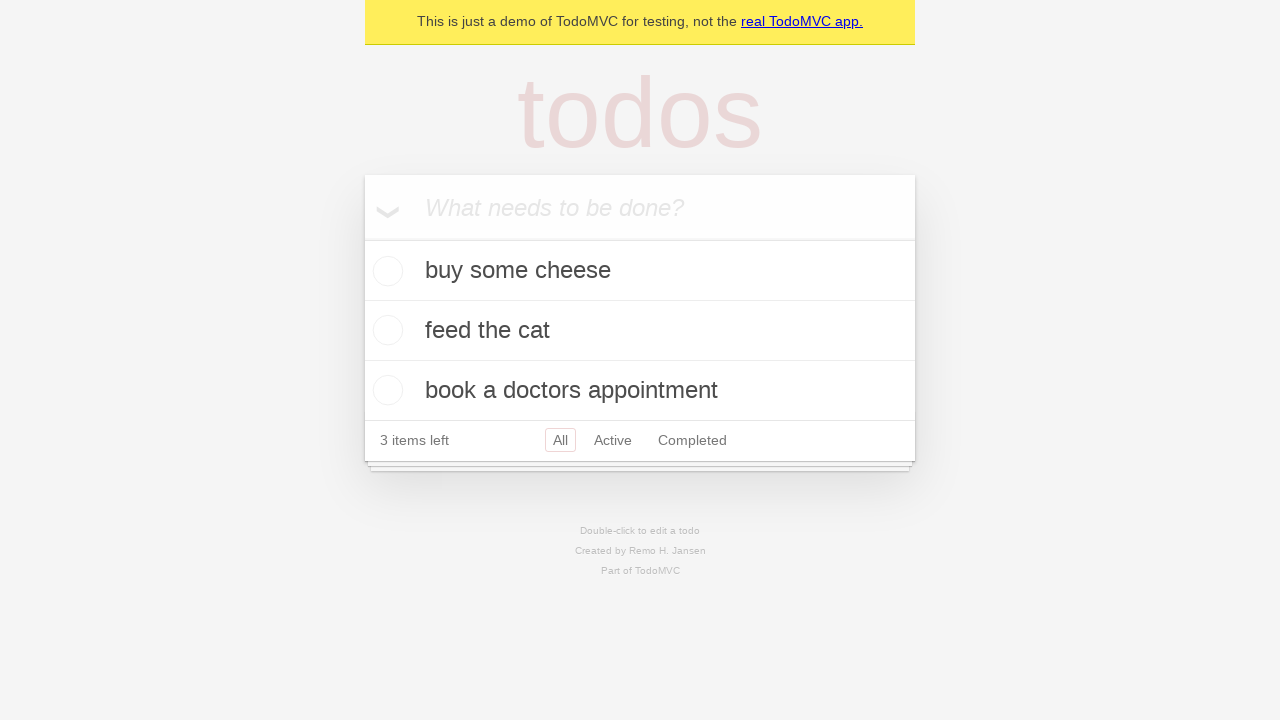

Waited for third todo item to be visible
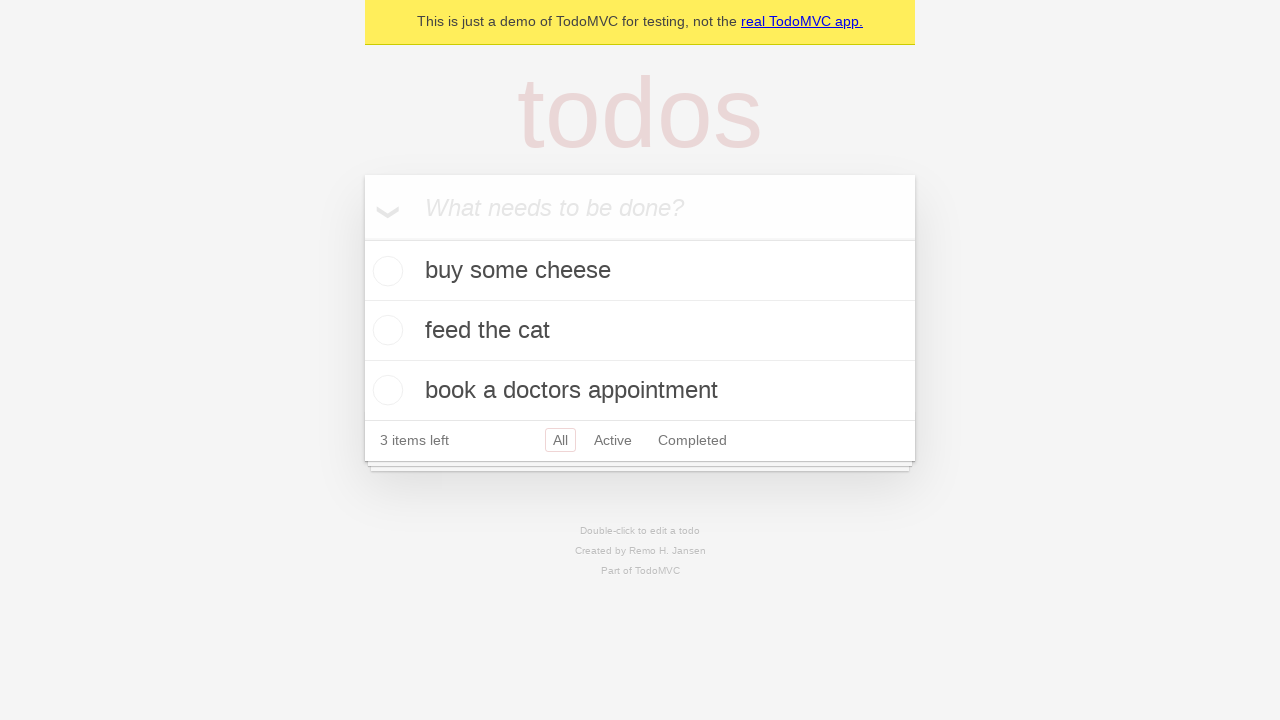

Checked the second todo item as completed at (385, 330) on internal:testid=[data-testid="todo-item"s] >> nth=1 >> internal:role=checkbox
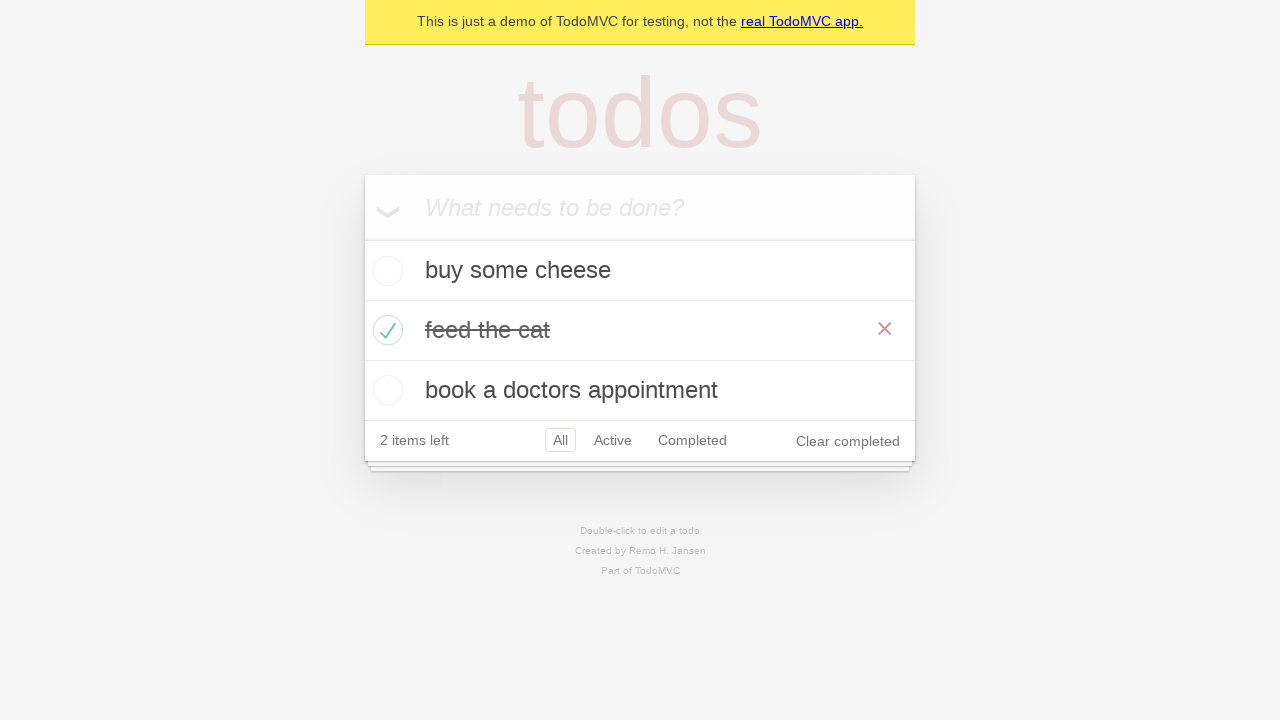

Clicked 'Clear completed' button at (848, 441) on internal:role=button[name="Clear completed"i]
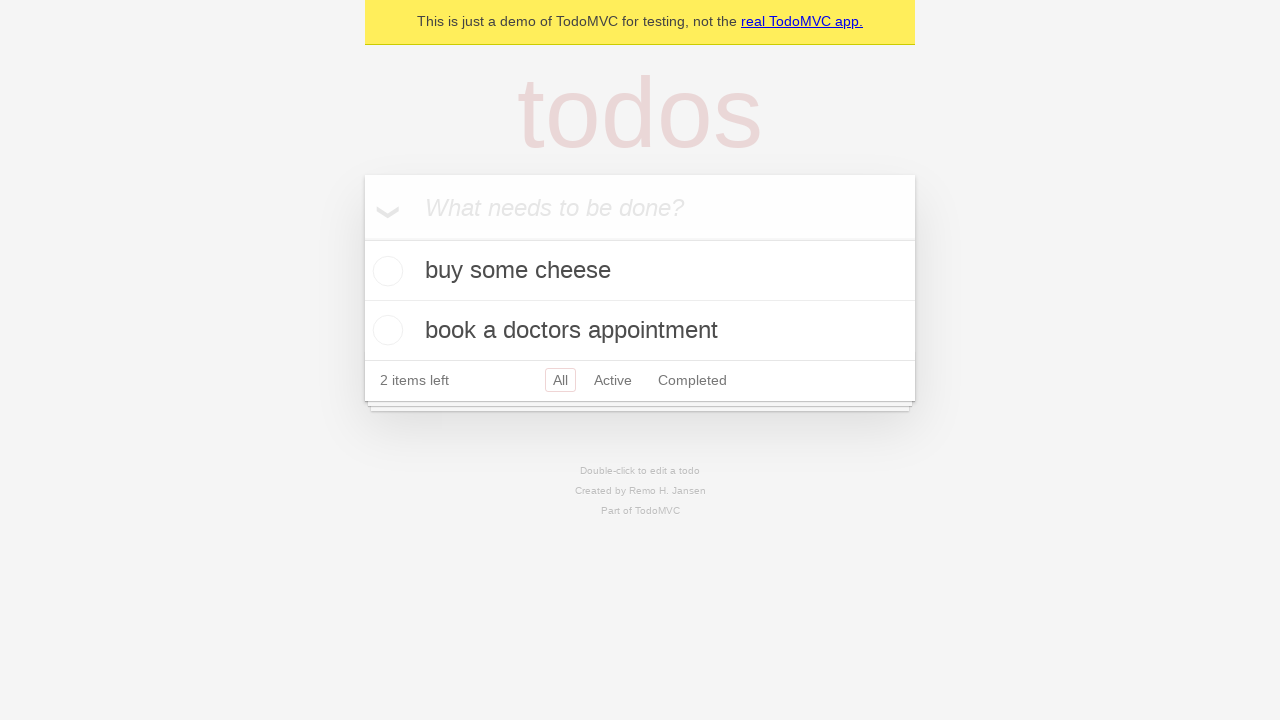

Verified that completed item was removed, leaving 2 items
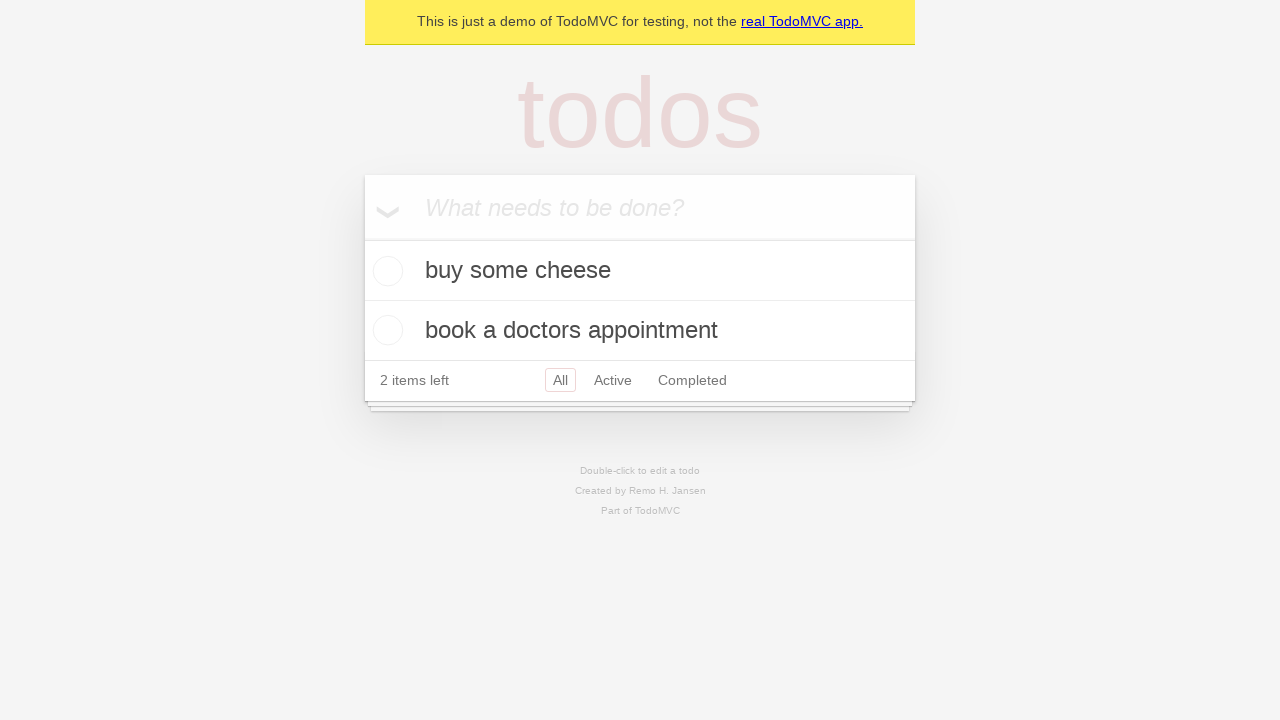

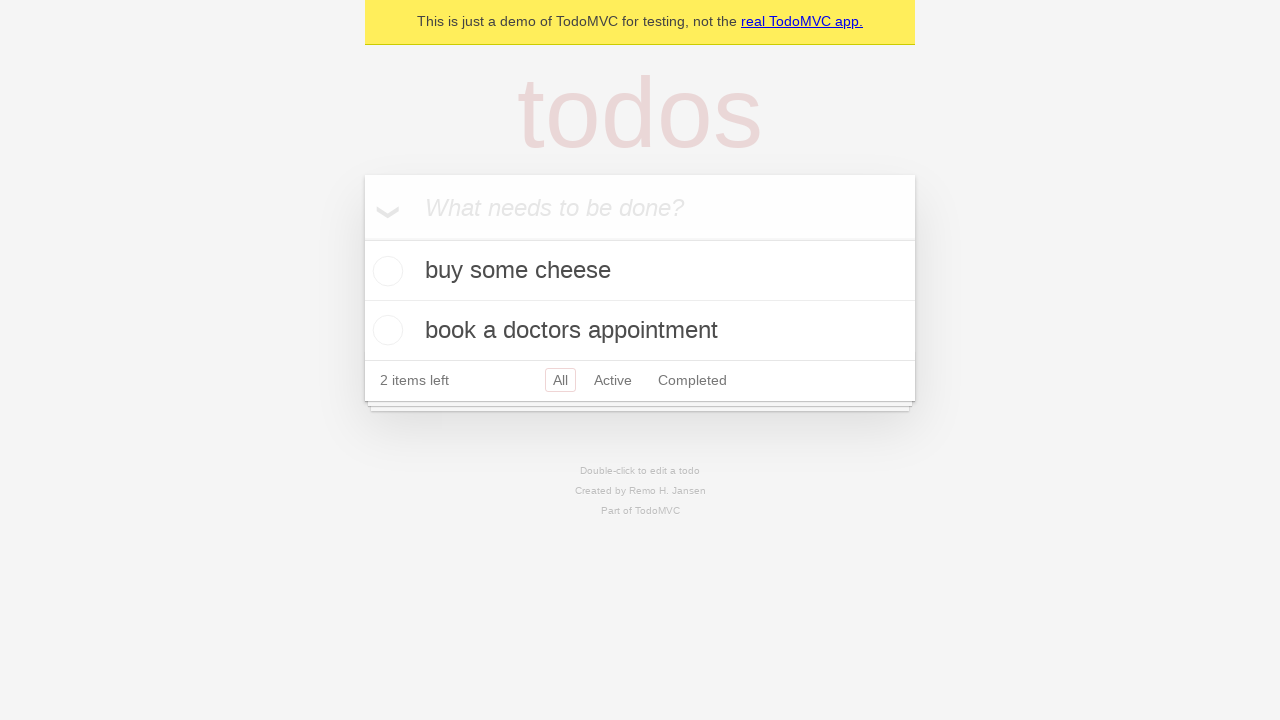